Tests drag and drop functionality by dragging an element and dropping it onto a target area within an iframe

Starting URL: https://jqueryui.com/droppable/

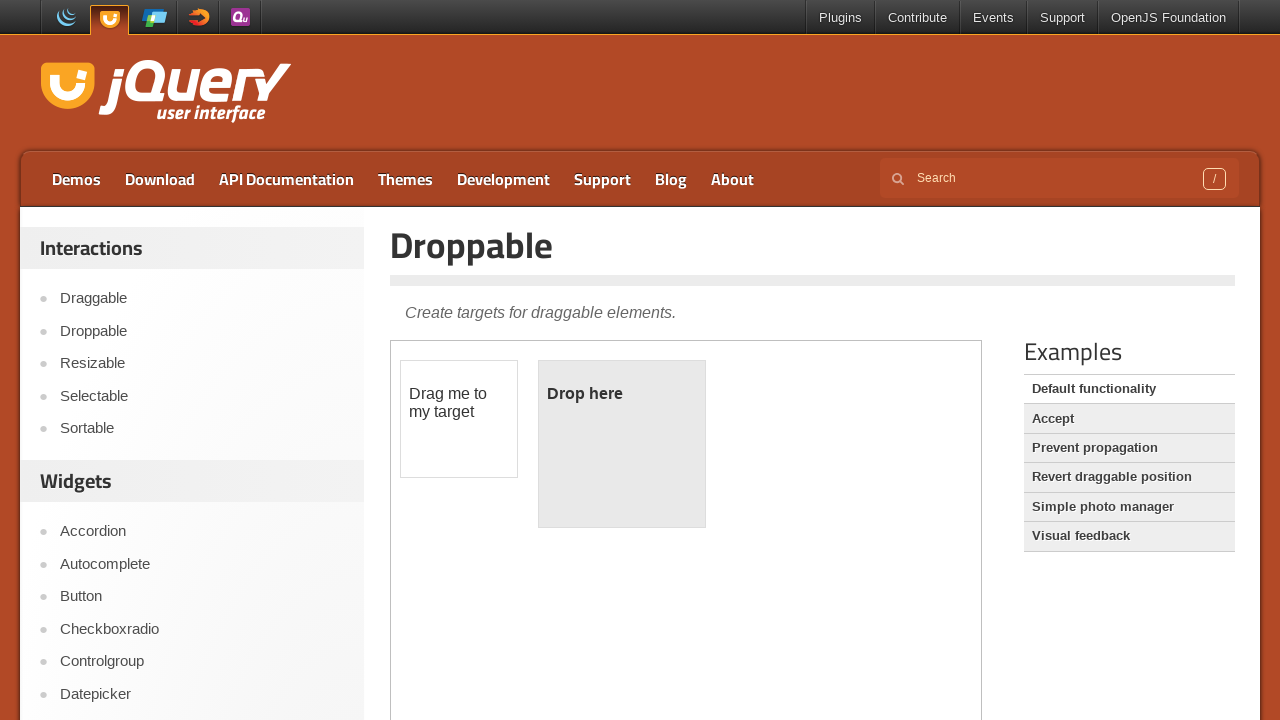

Located the first iframe containing draggable elements
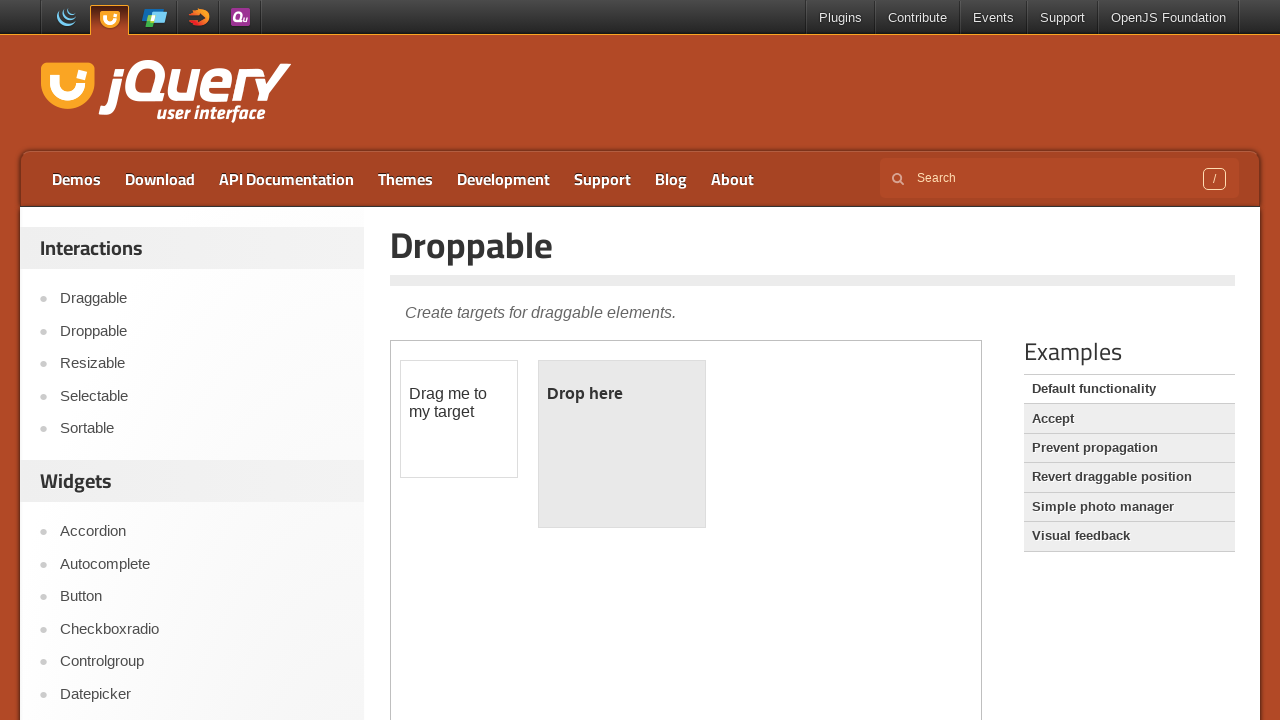

Located the draggable element with id 'draggable'
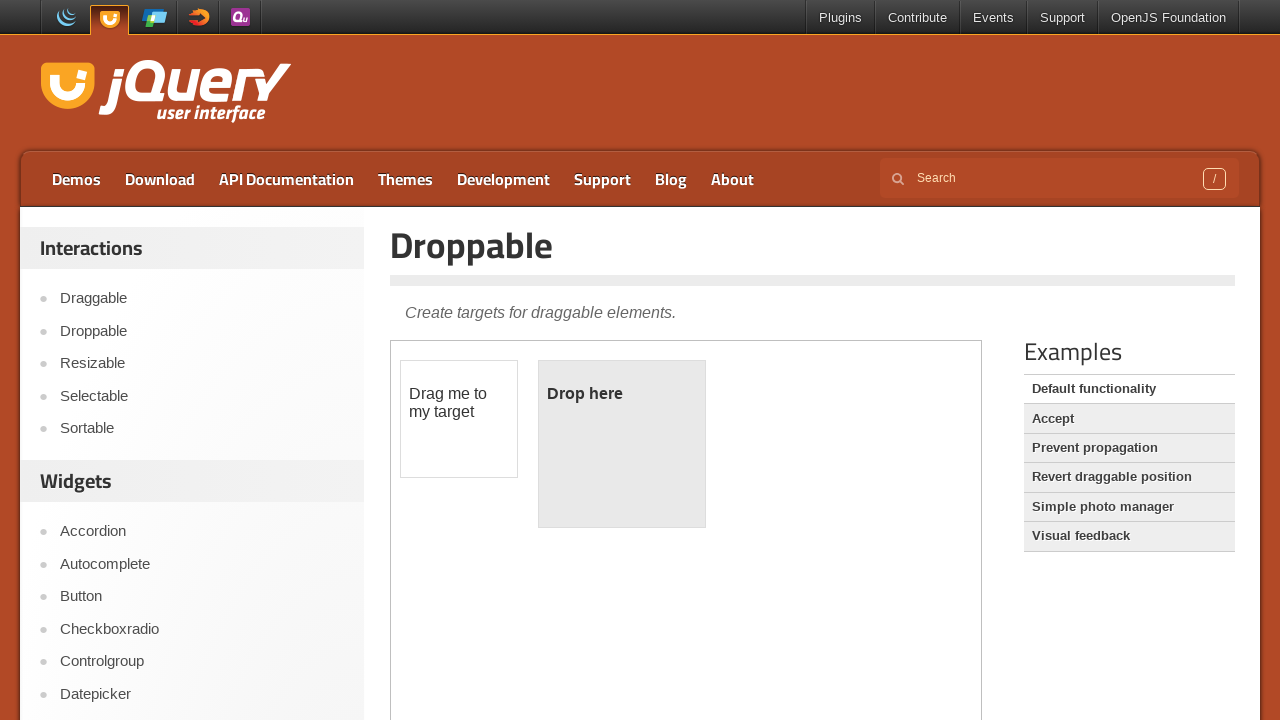

Located the droppable target element with id 'droppable'
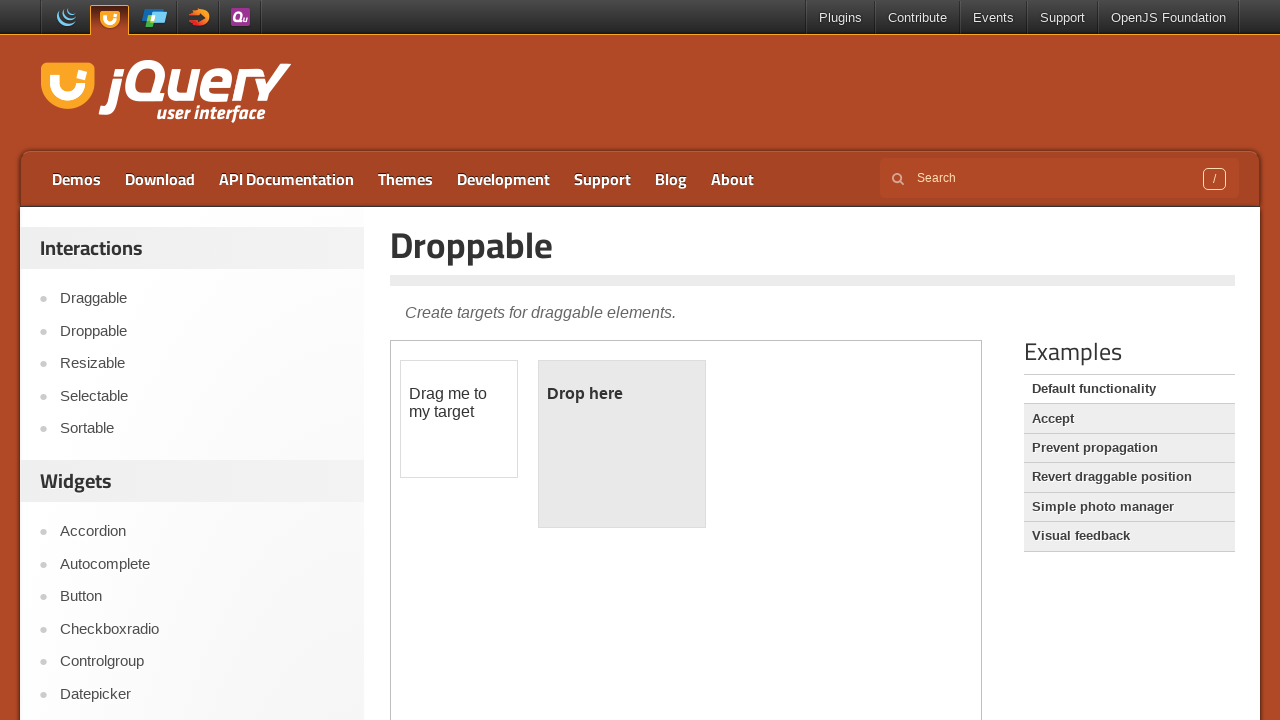

Dragged draggable element onto droppable target at (622, 444)
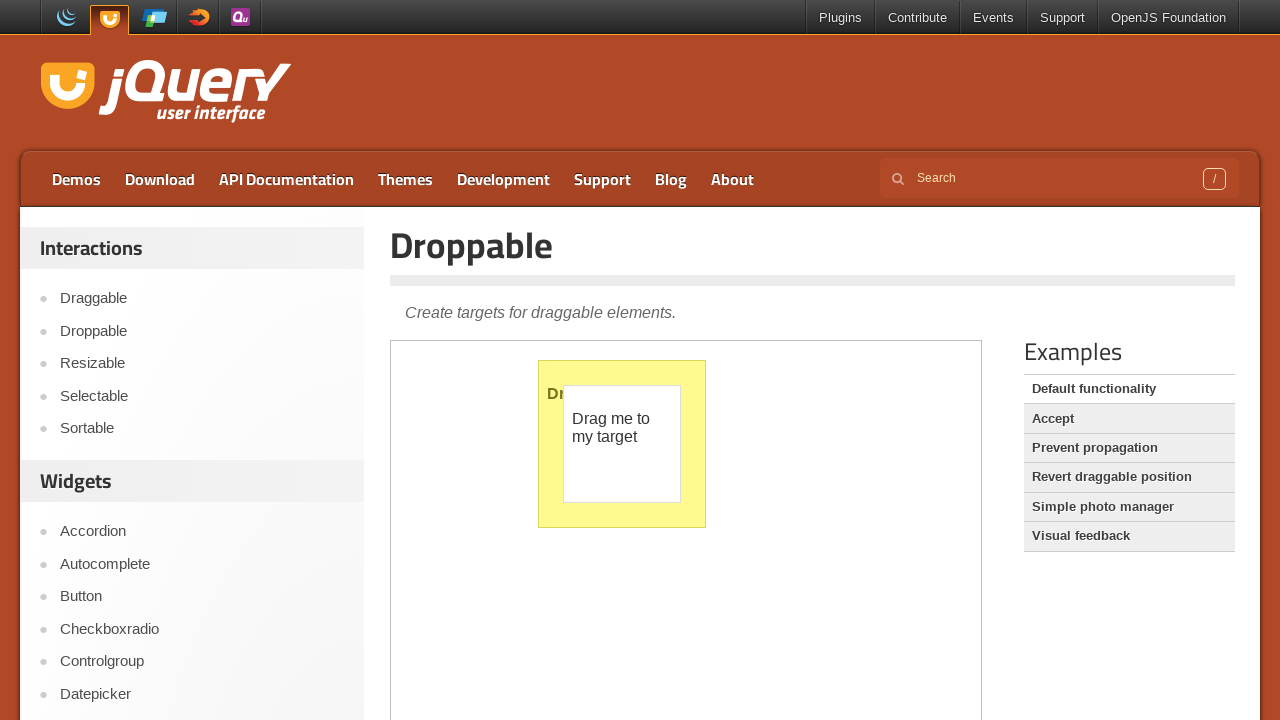

Verified that 'Dropped' text appeared in the droppable element
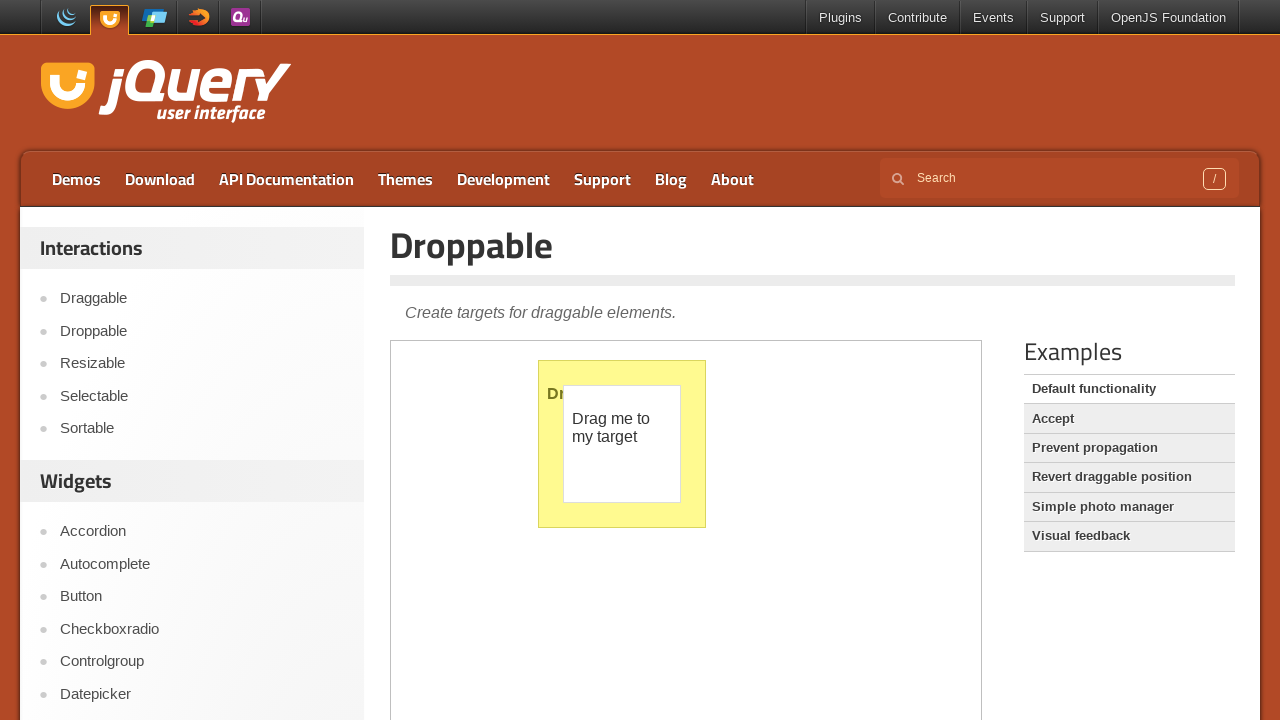

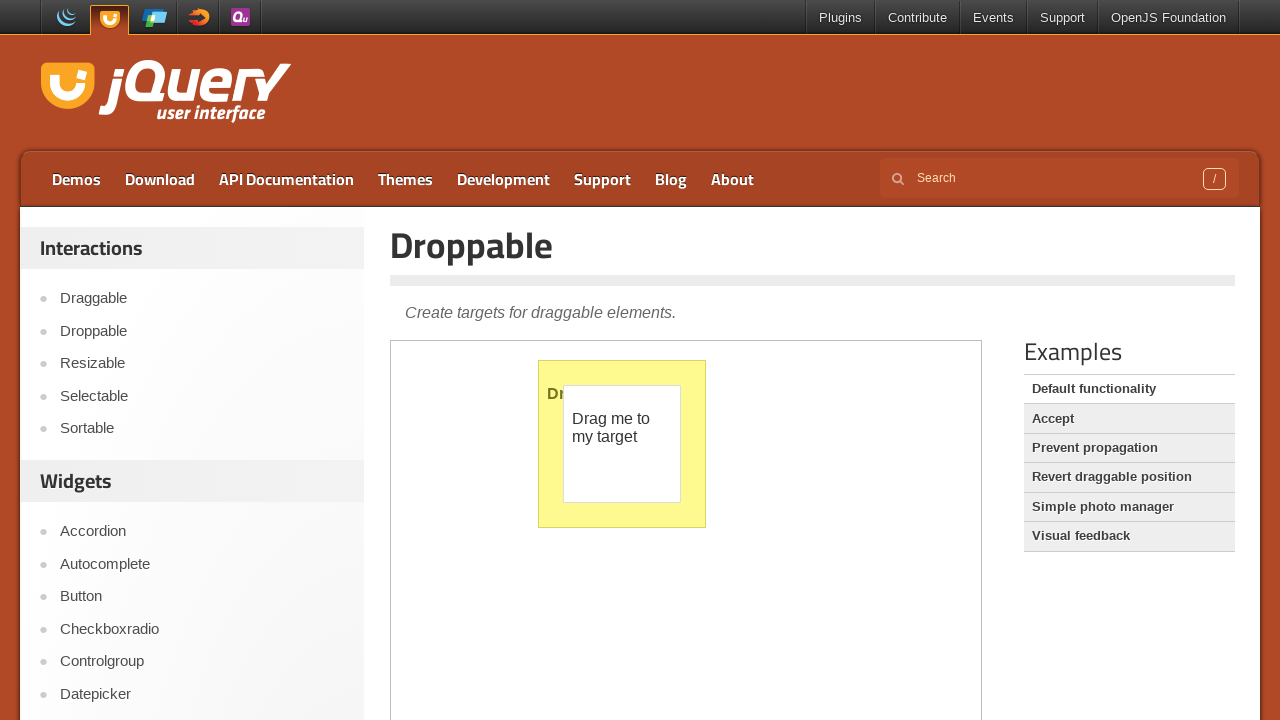